Tests file upload functionality by navigating to the File Upload page, selecting a file, uploading it, and verifying the uploaded filename is displayed correctly.

Starting URL: http://the-internet.herokuapp.com/

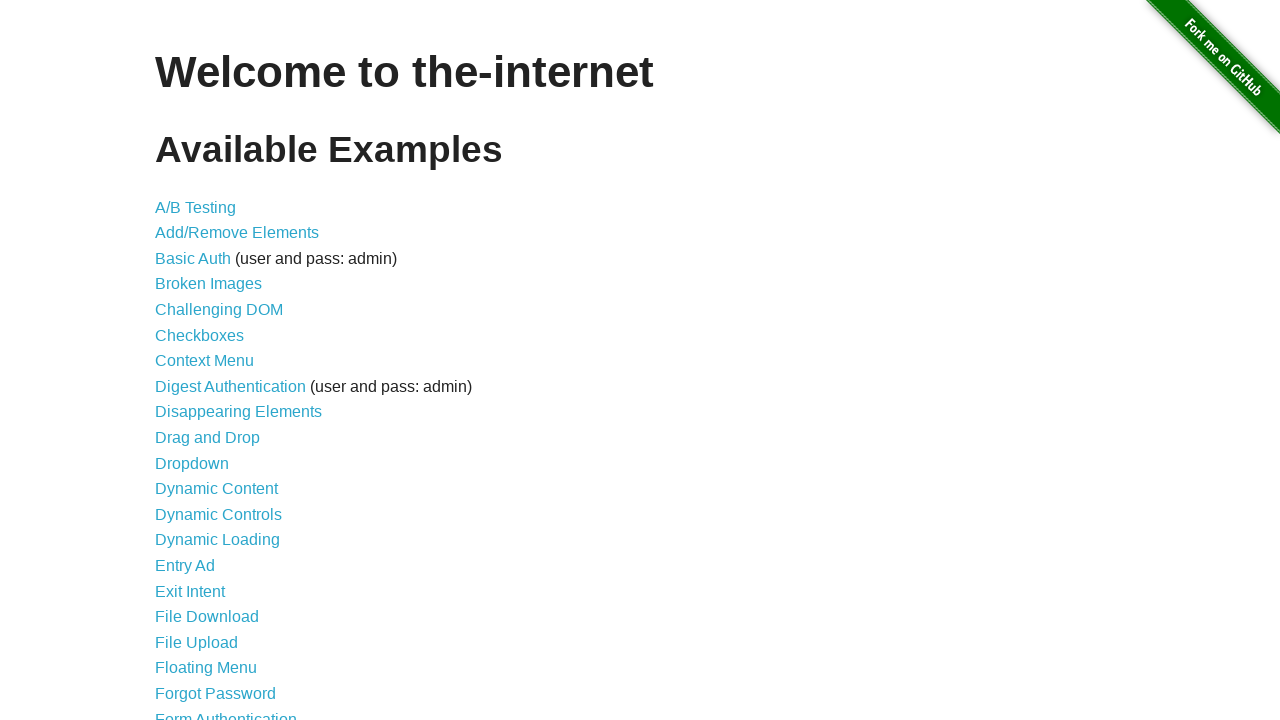

Created temporary test file for upload
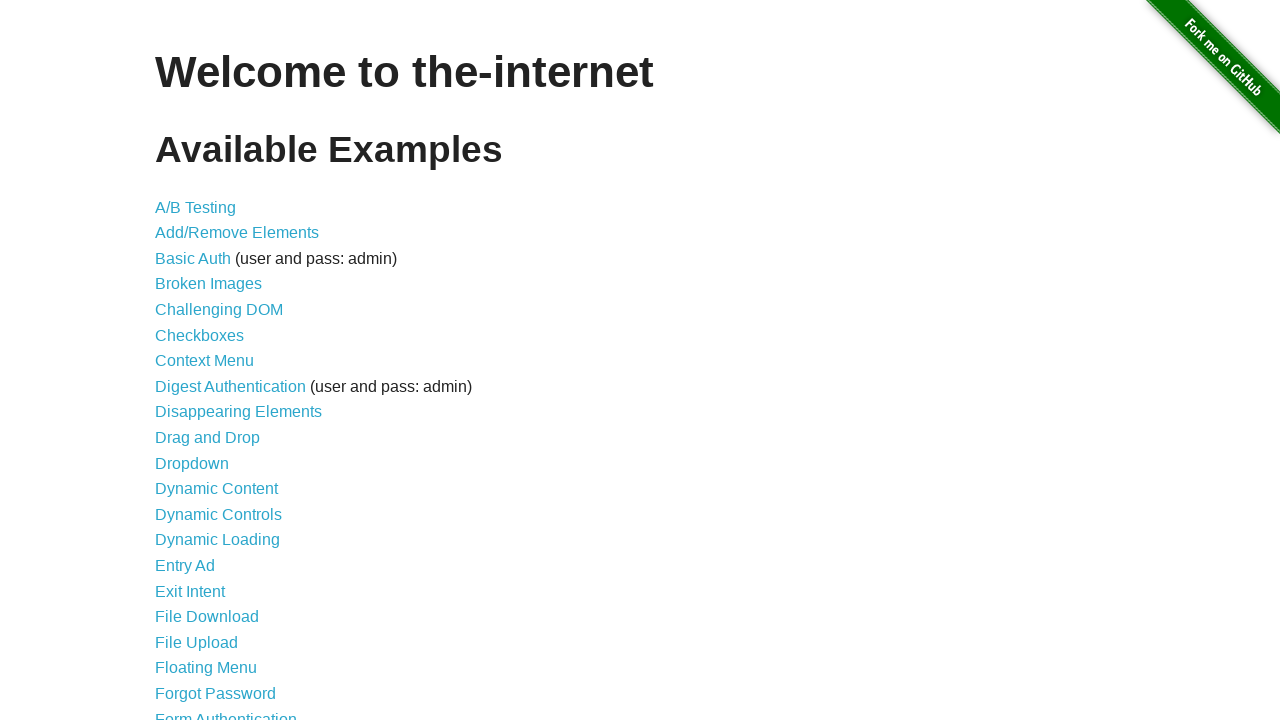

Clicked on File Upload link at (196, 642) on text=File Upload
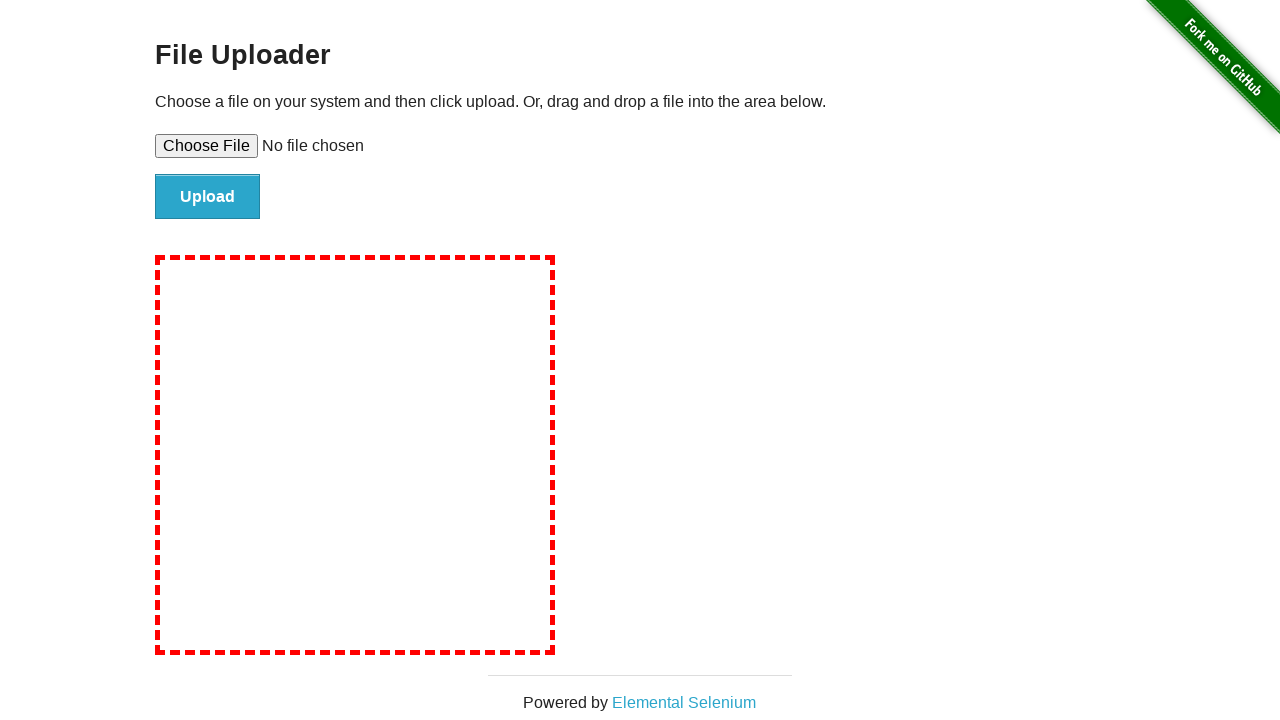

File upload page loaded with upload input element visible
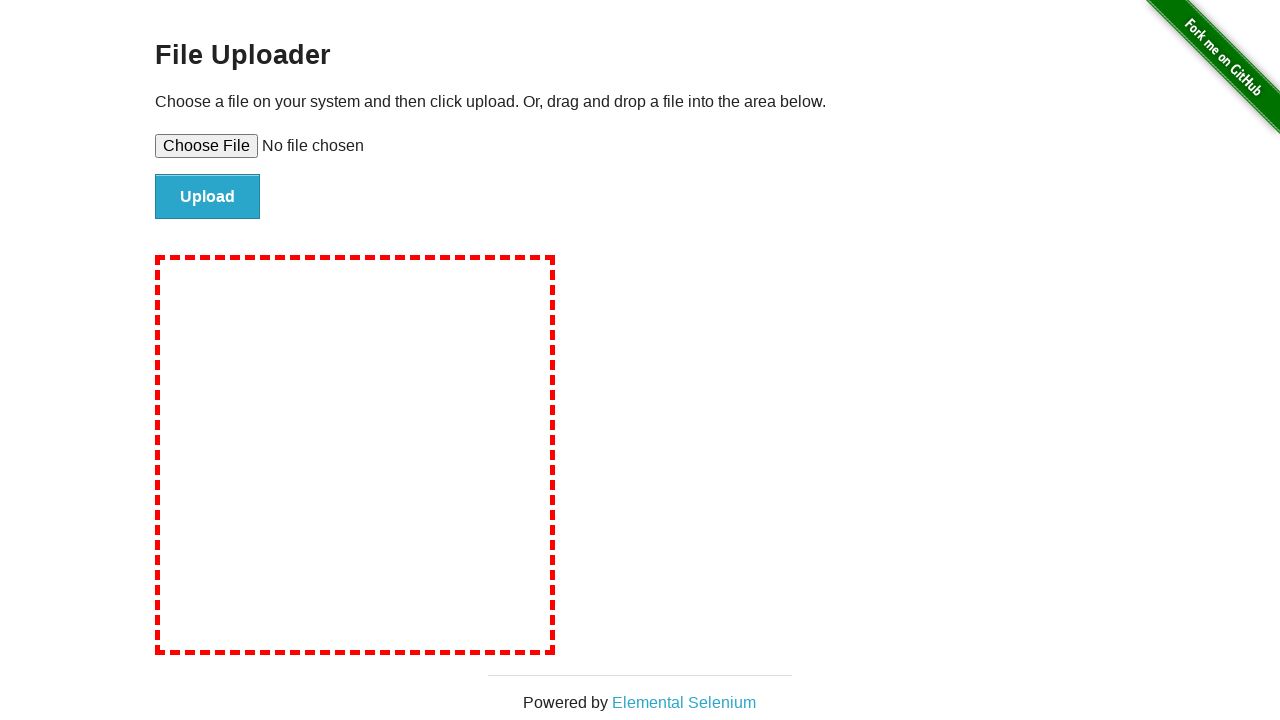

Selected file for upload: tmpnofs5a4e.txt
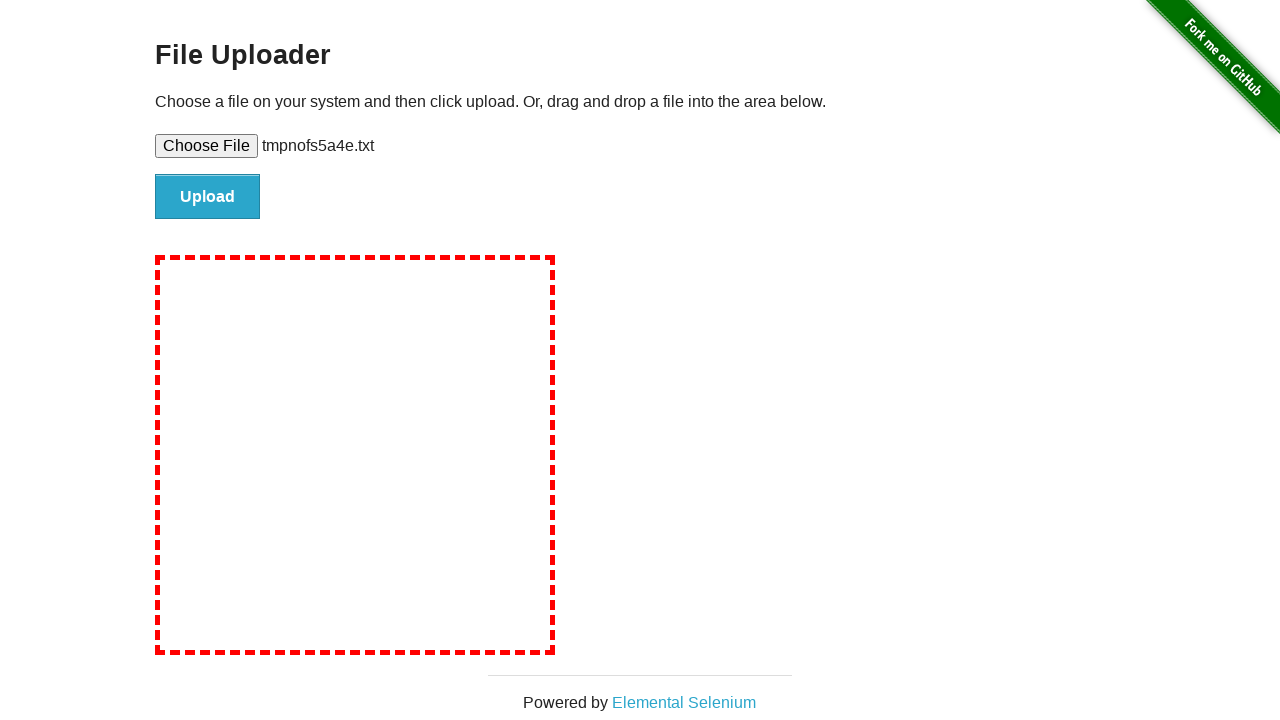

Clicked upload button to submit file at (208, 197) on #file-submit
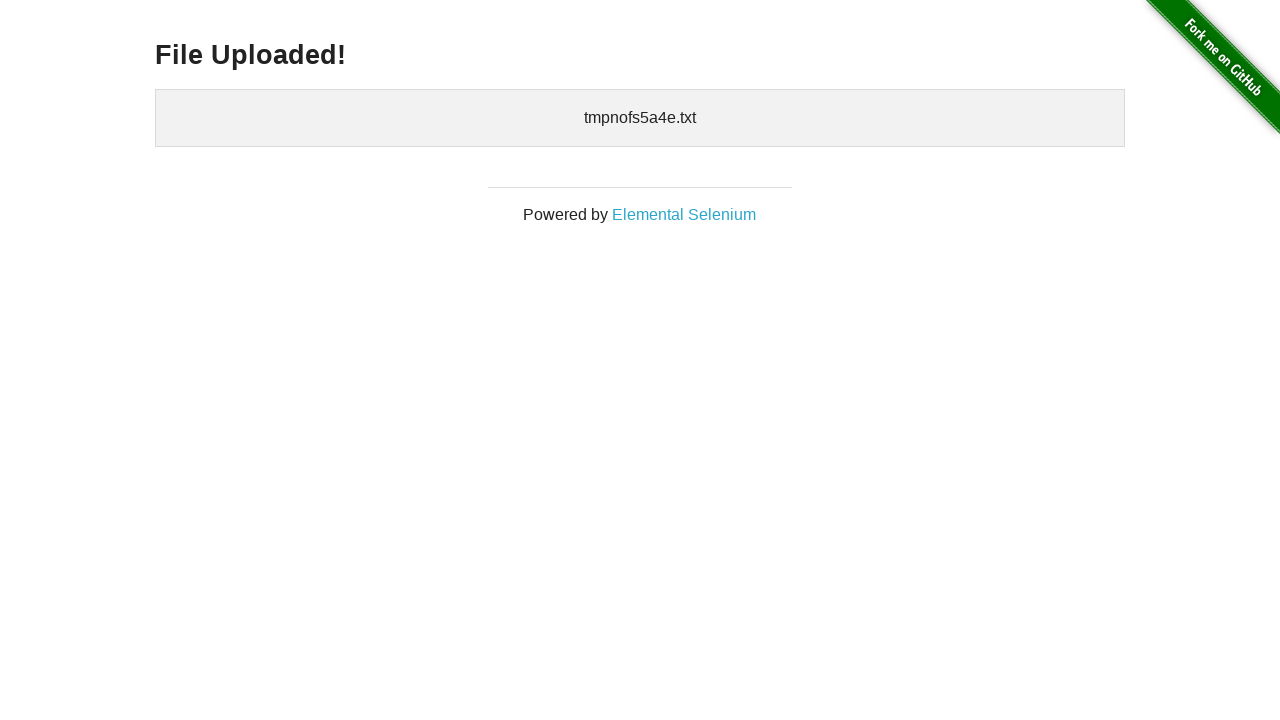

Uploaded files section appeared, file upload successful
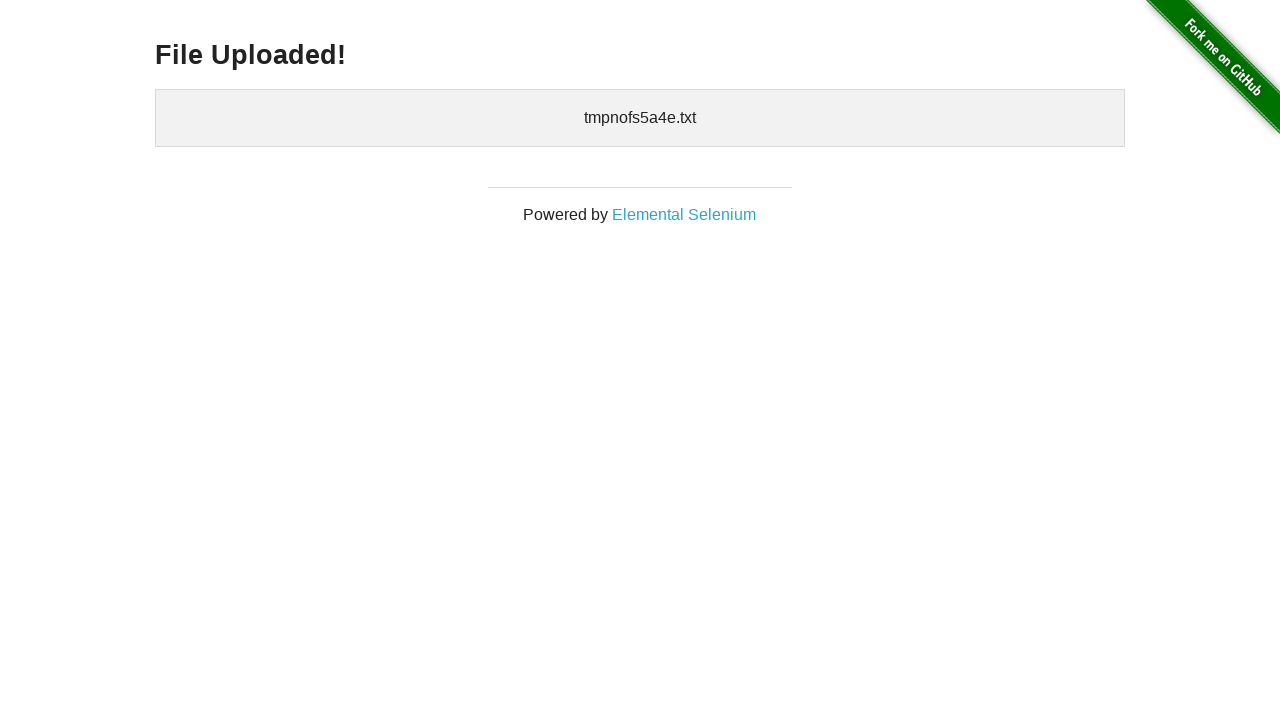

Cleaned up temporary test file
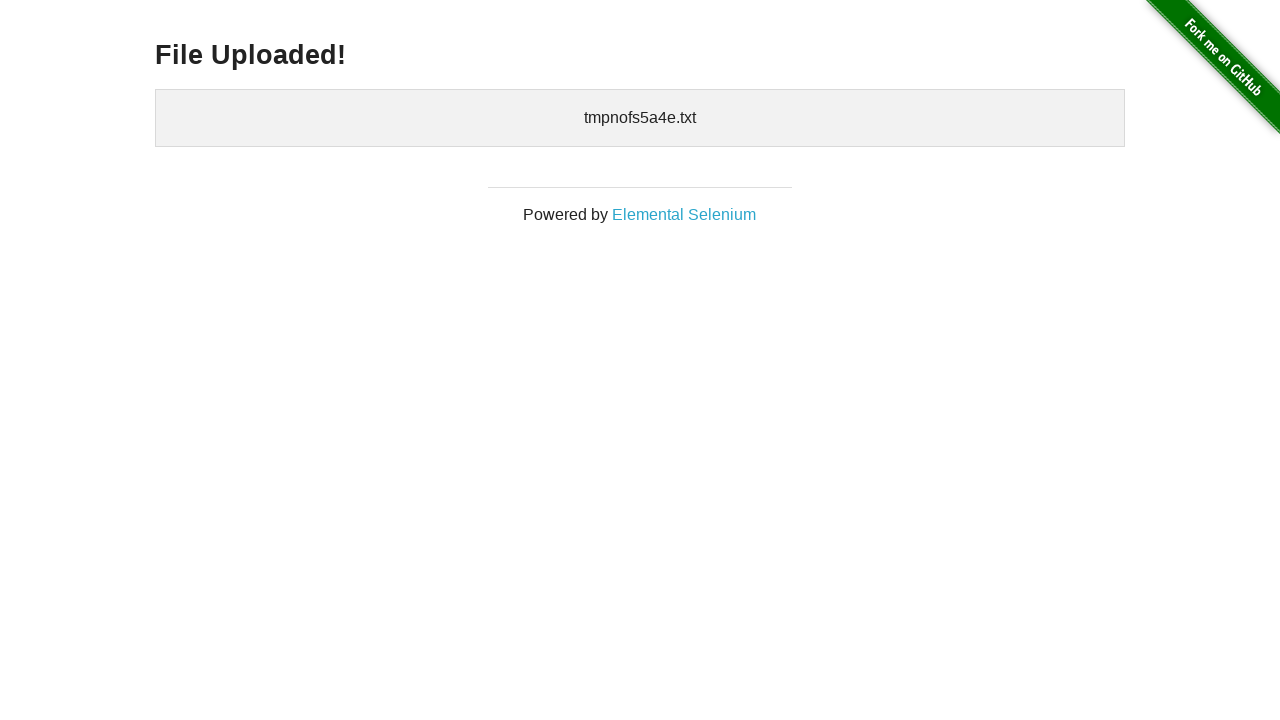

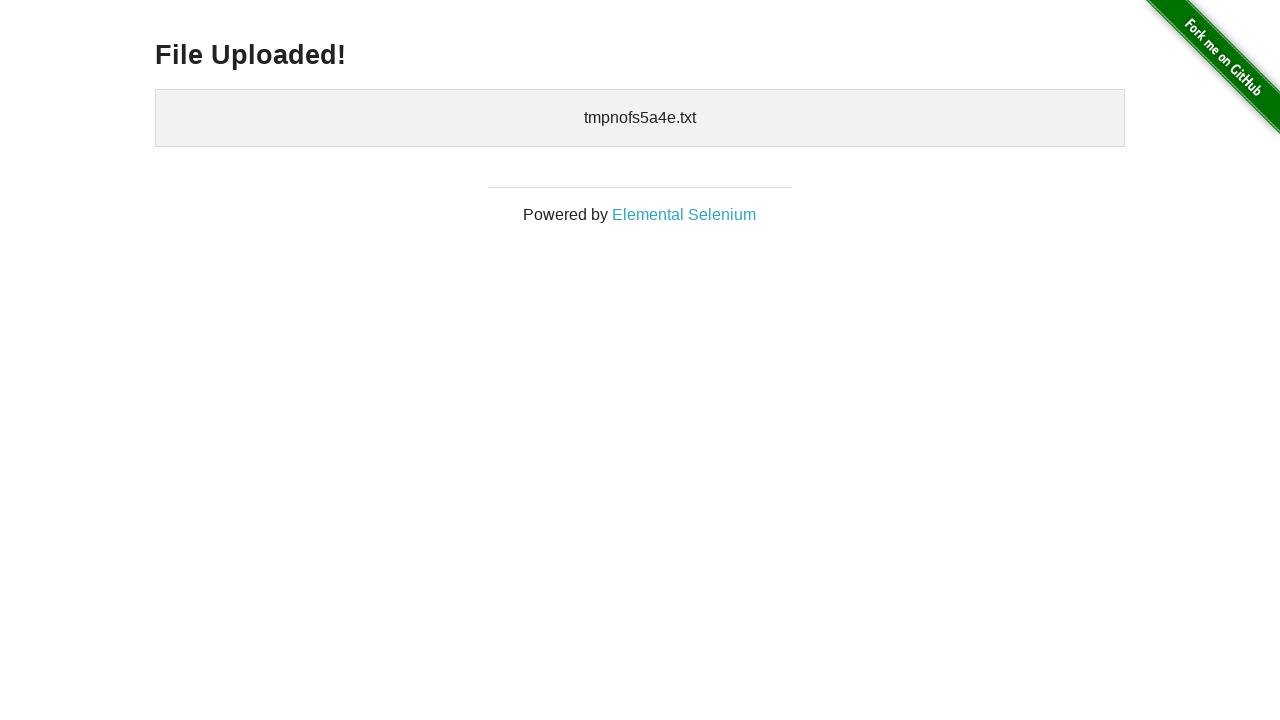